Tests adding multiple elements by clicking the Add Element button 10 times and verifying that 10 Delete buttons appear

Starting URL: https://the-internet.herokuapp.com/add_remove_elements/

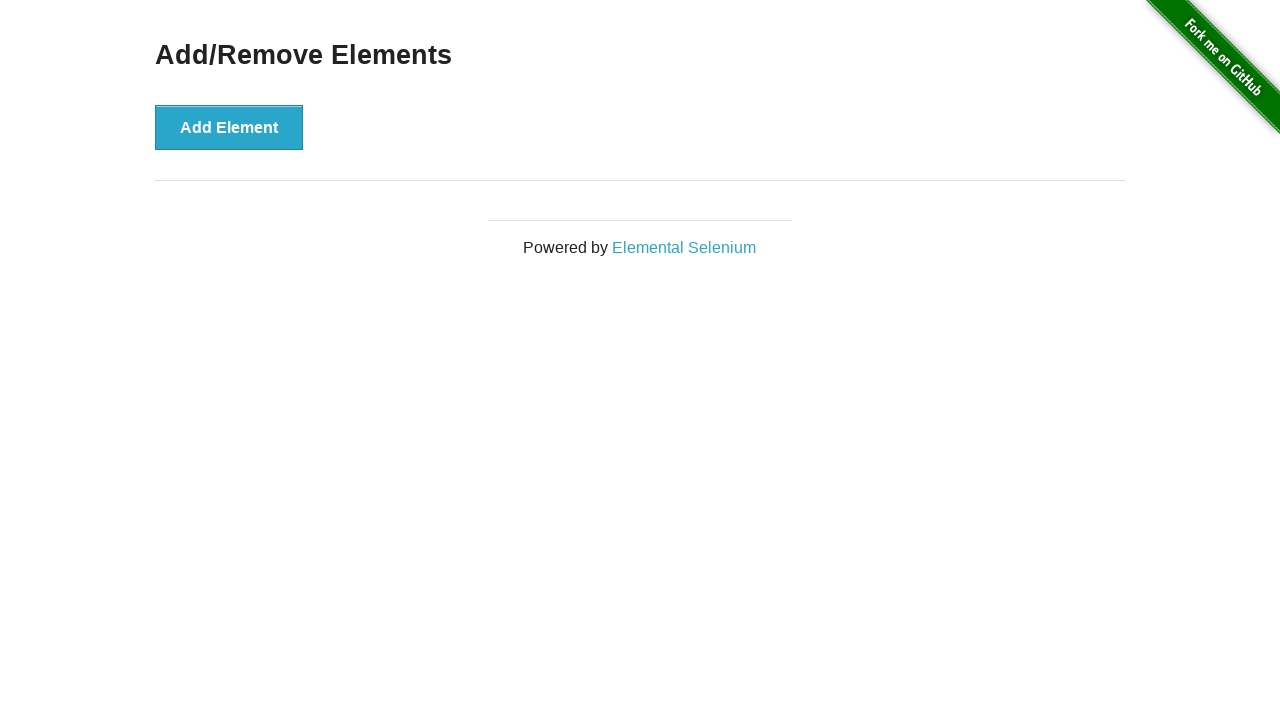

Clicked Add Element button (iteration 1/10) at (229, 127) on button[onclick='addElement()']
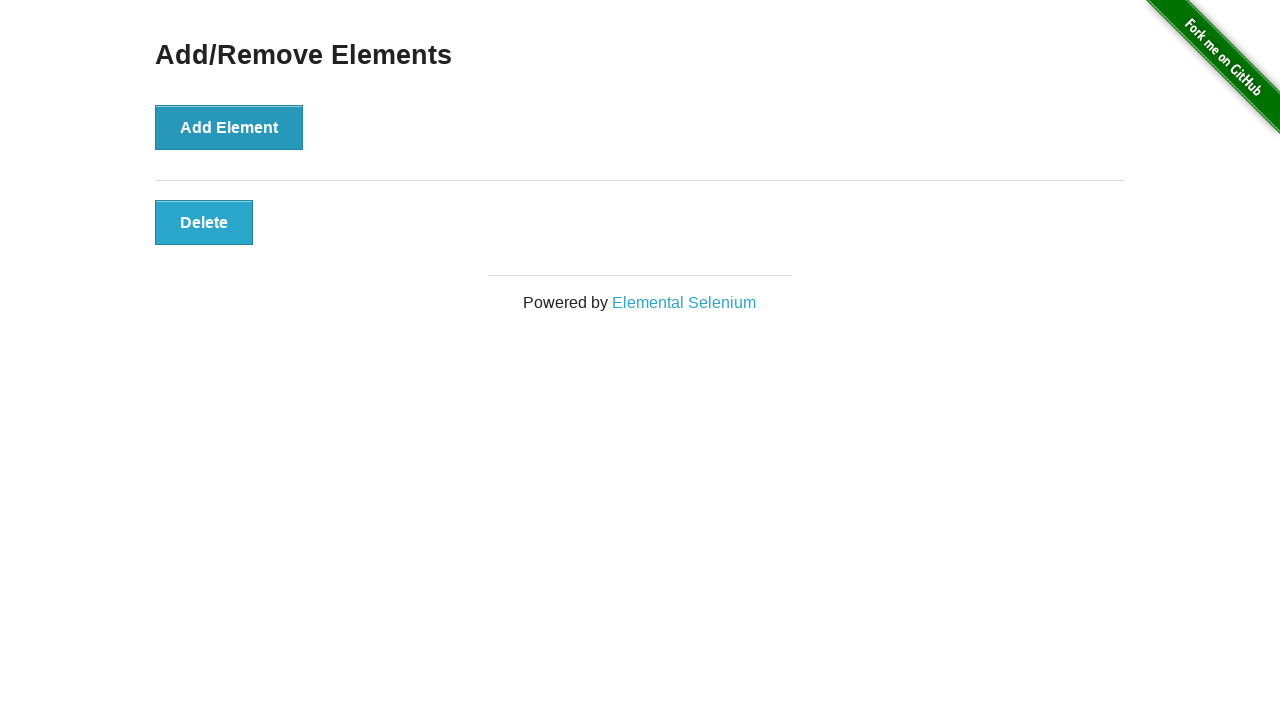

Clicked Add Element button (iteration 2/10) at (229, 127) on button[onclick='addElement()']
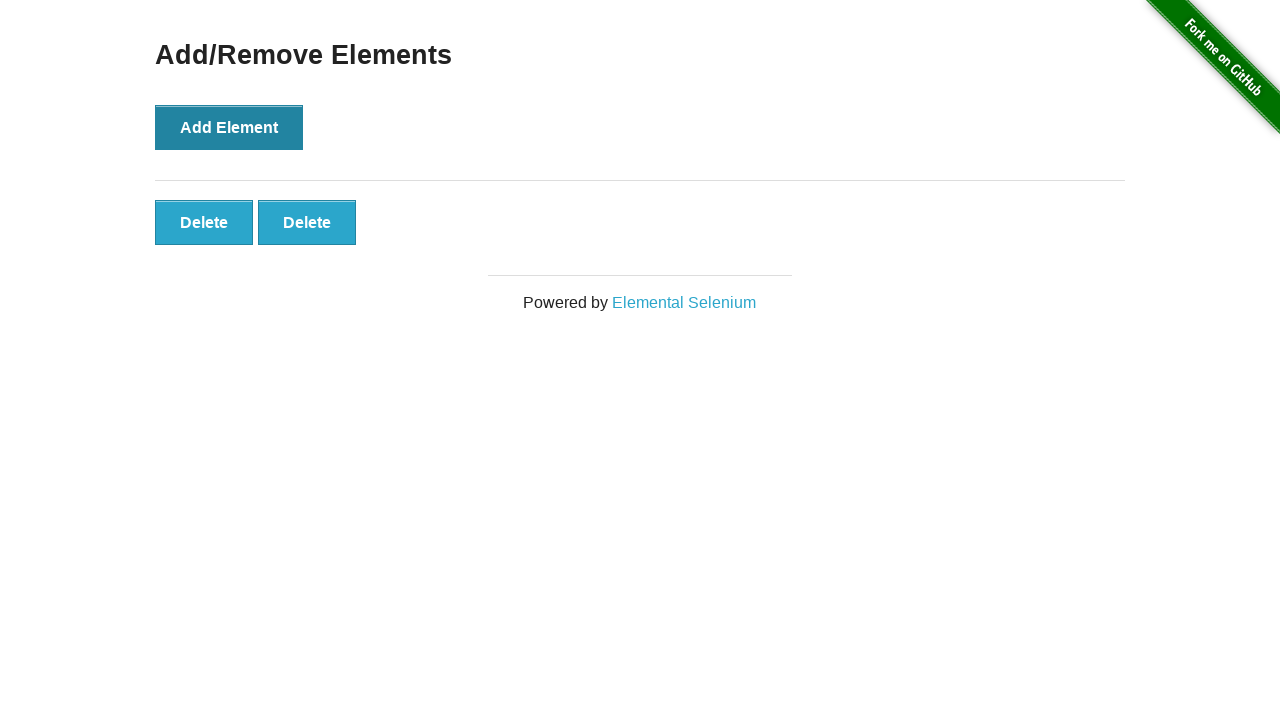

Clicked Add Element button (iteration 3/10) at (229, 127) on button[onclick='addElement()']
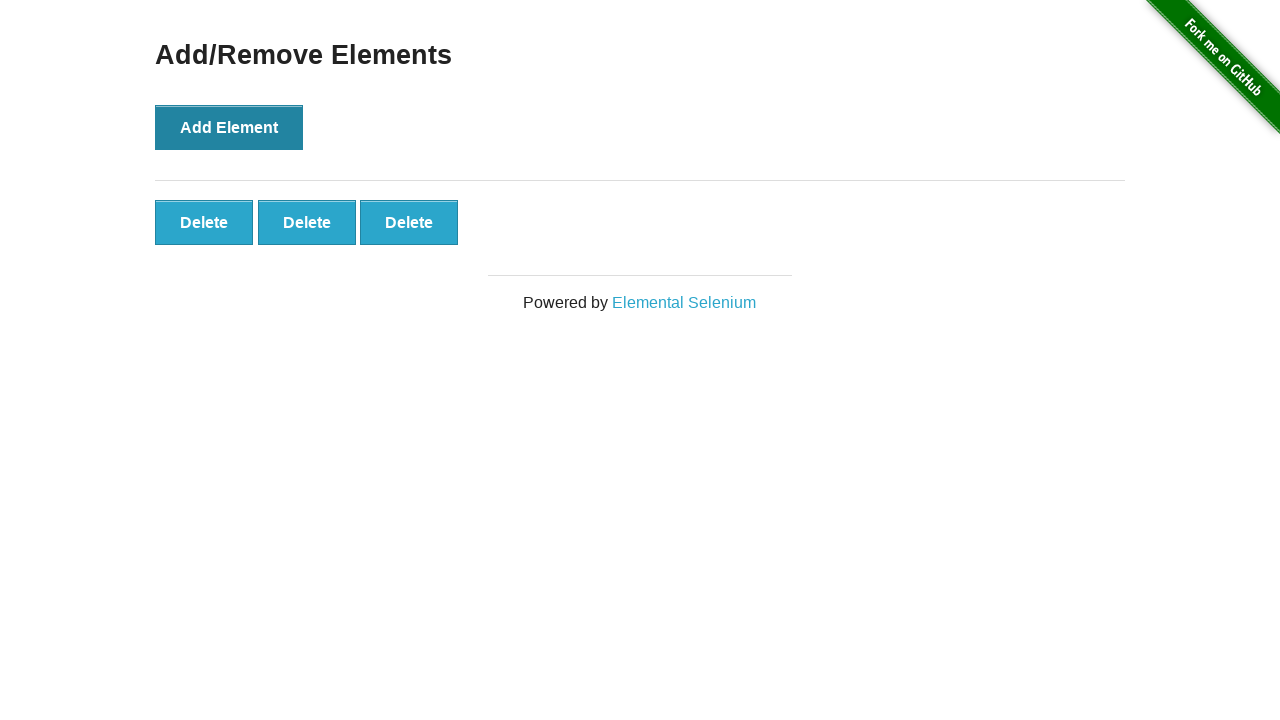

Clicked Add Element button (iteration 4/10) at (229, 127) on button[onclick='addElement()']
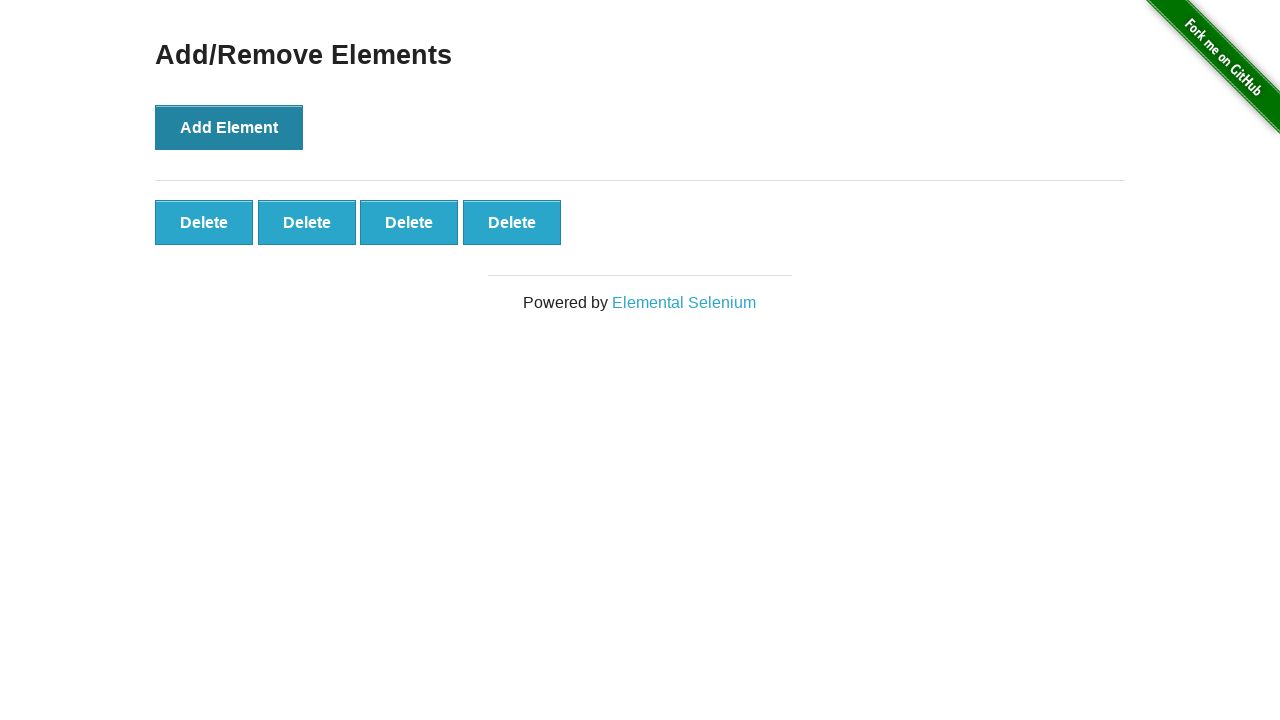

Clicked Add Element button (iteration 5/10) at (229, 127) on button[onclick='addElement()']
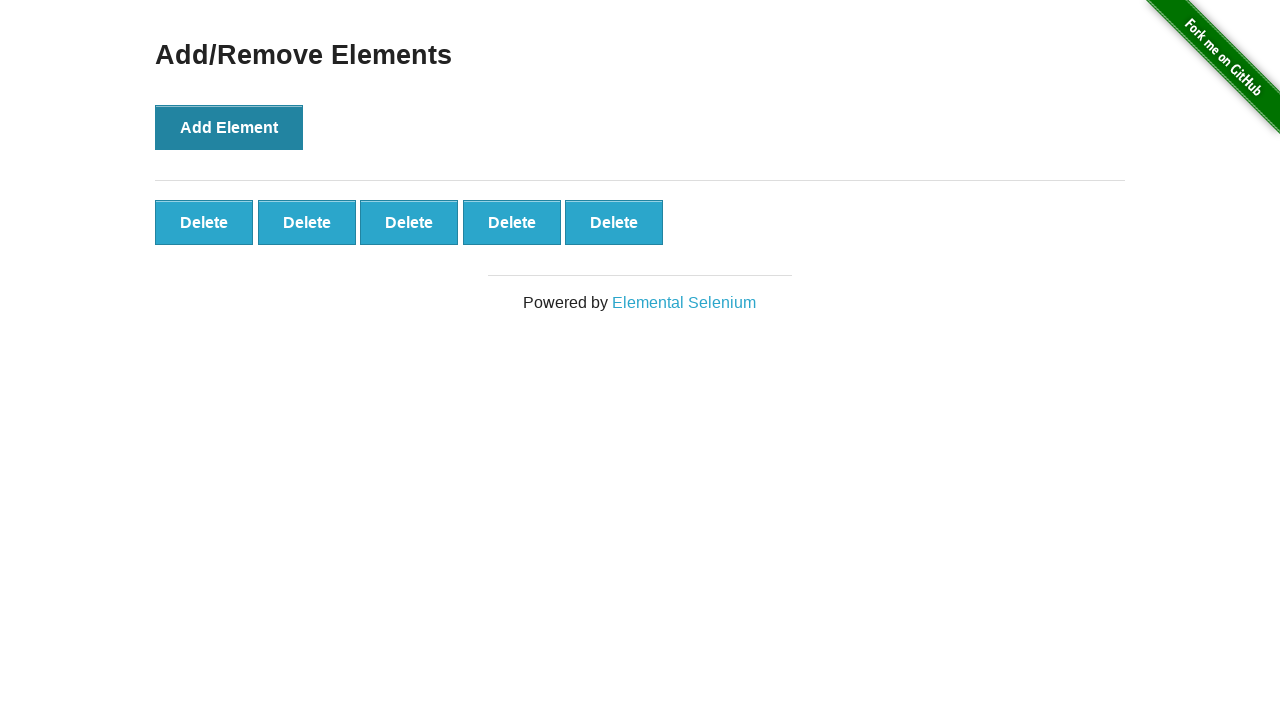

Clicked Add Element button (iteration 6/10) at (229, 127) on button[onclick='addElement()']
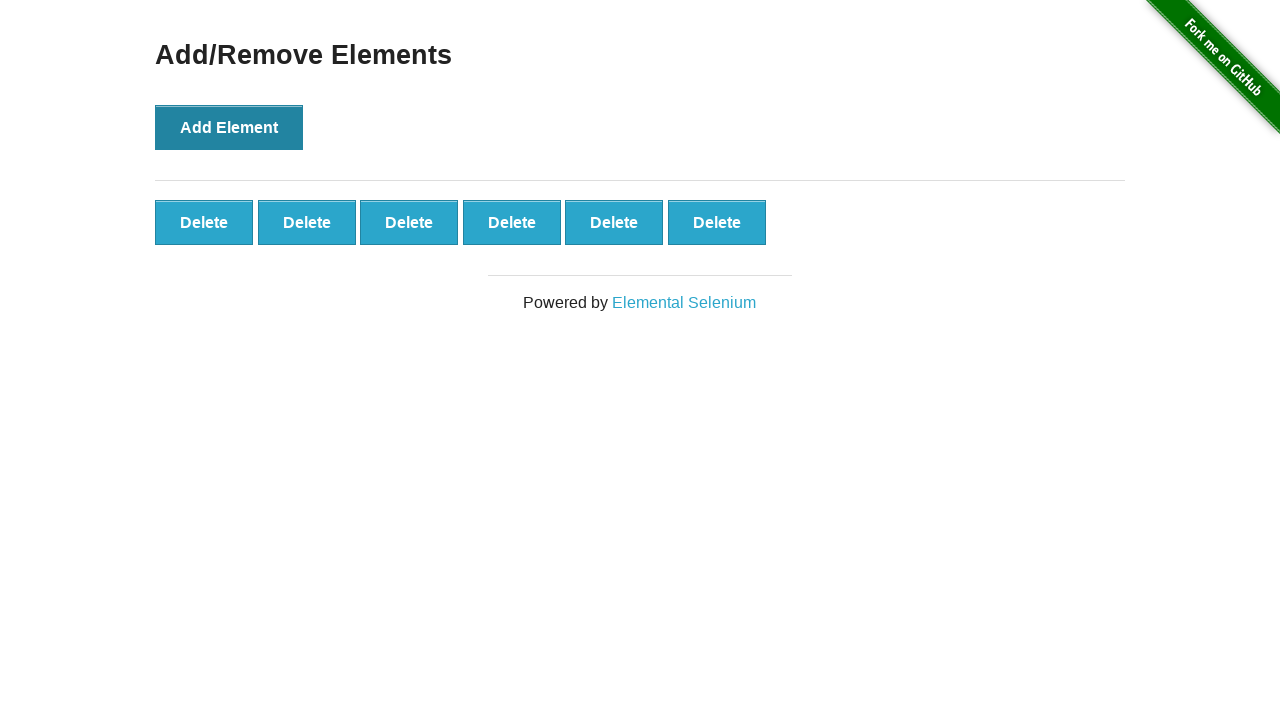

Clicked Add Element button (iteration 7/10) at (229, 127) on button[onclick='addElement()']
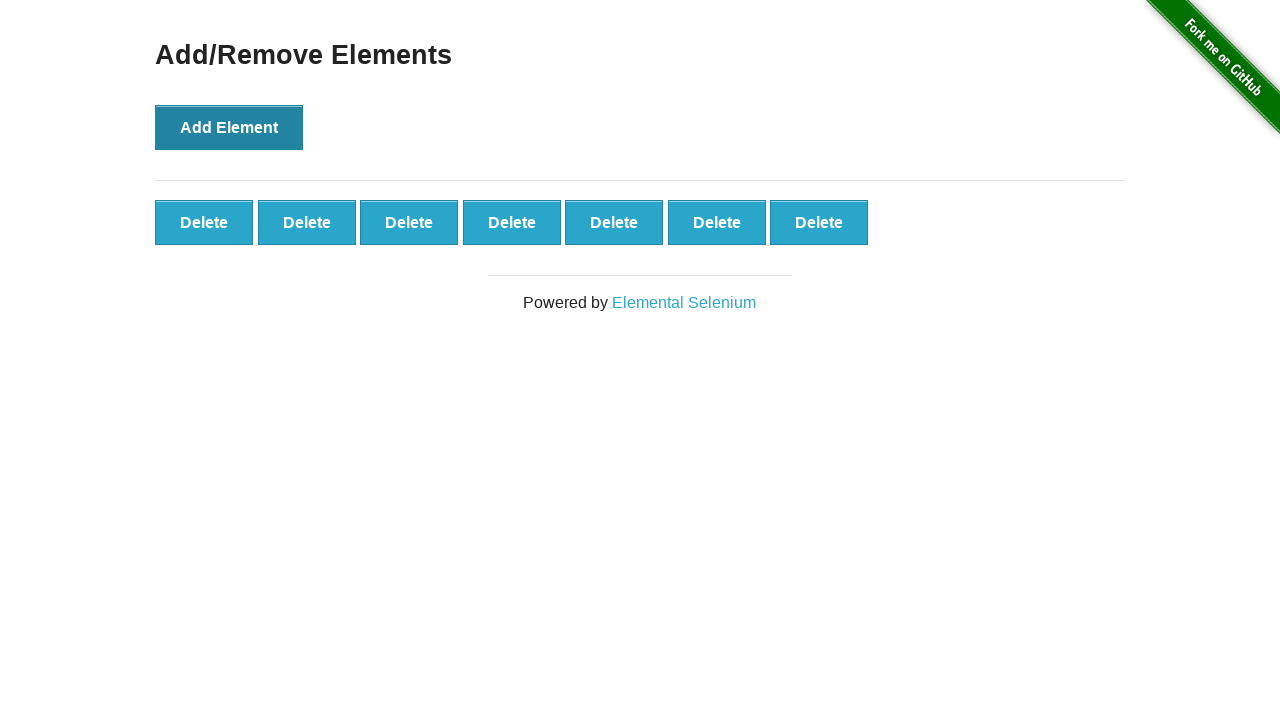

Clicked Add Element button (iteration 8/10) at (229, 127) on button[onclick='addElement()']
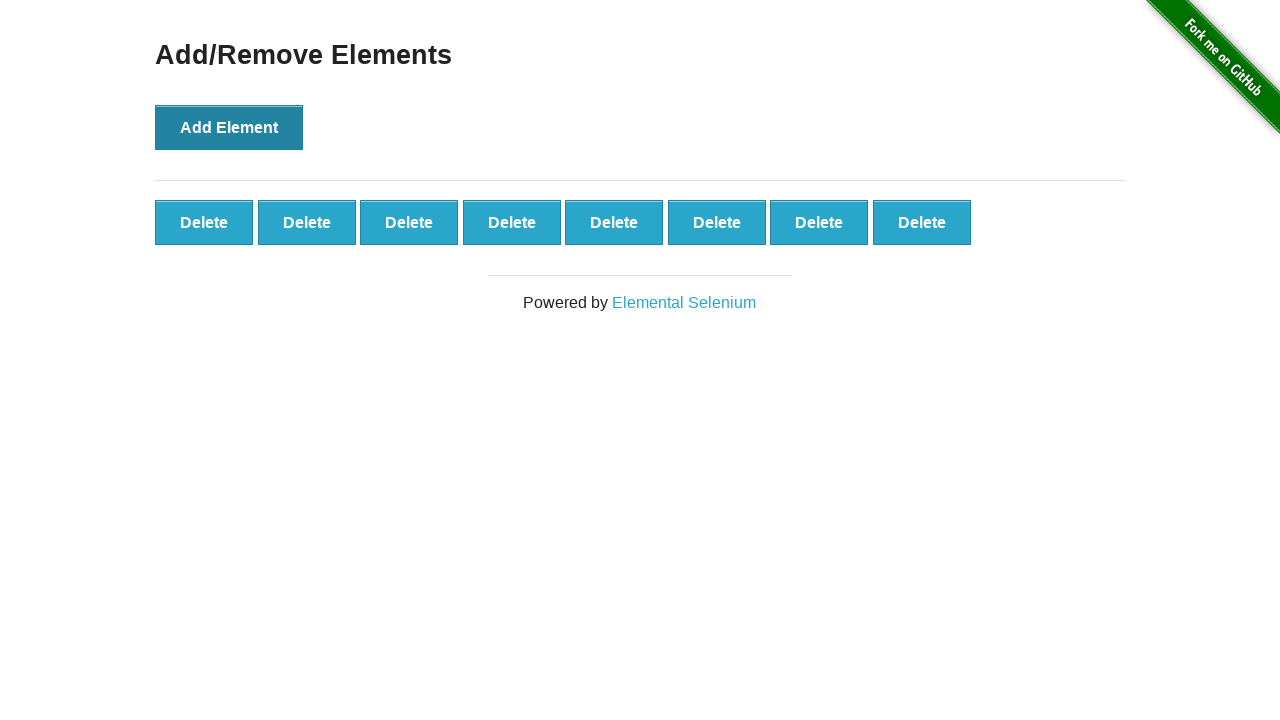

Clicked Add Element button (iteration 9/10) at (229, 127) on button[onclick='addElement()']
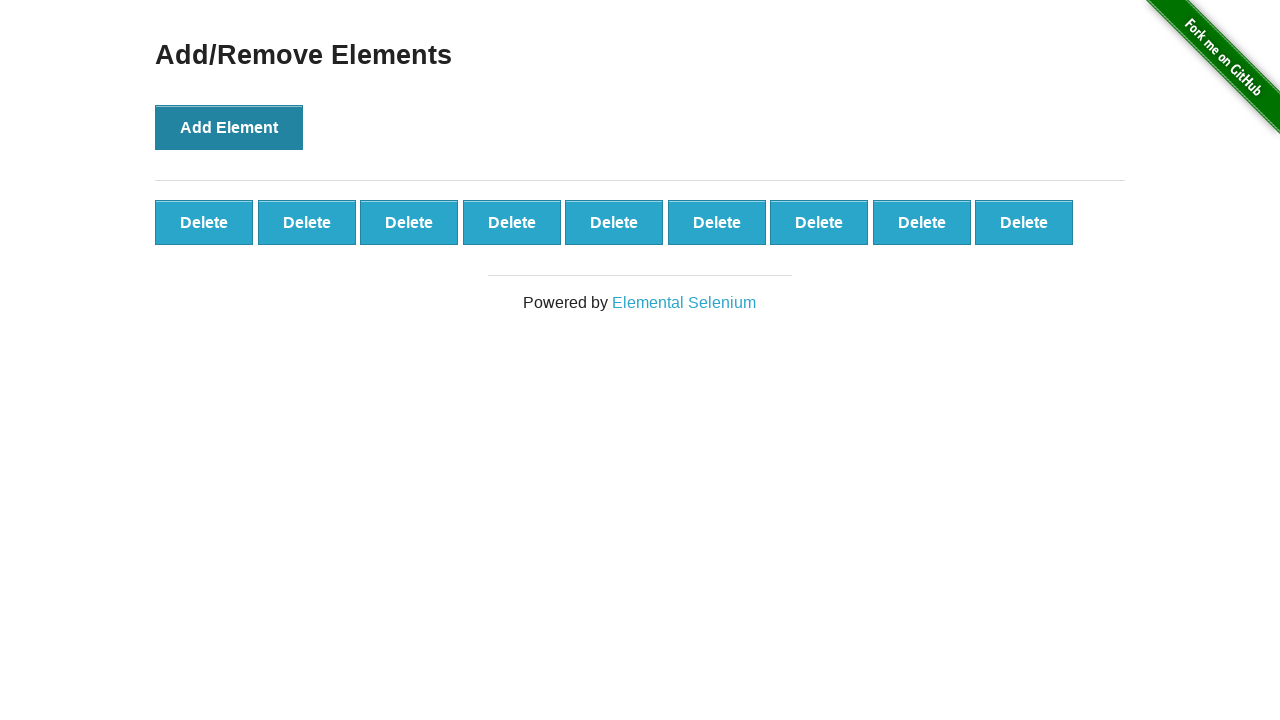

Clicked Add Element button (iteration 10/10) at (229, 127) on button[onclick='addElement()']
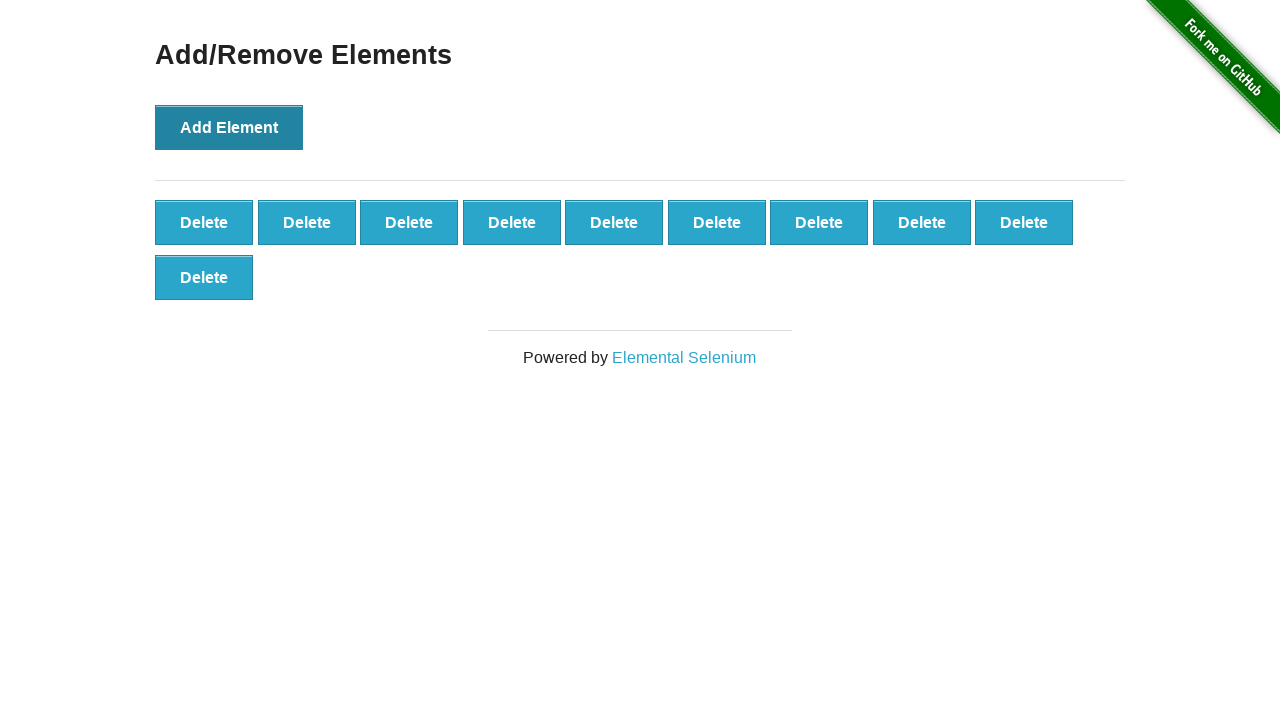

Located all Delete Element buttons
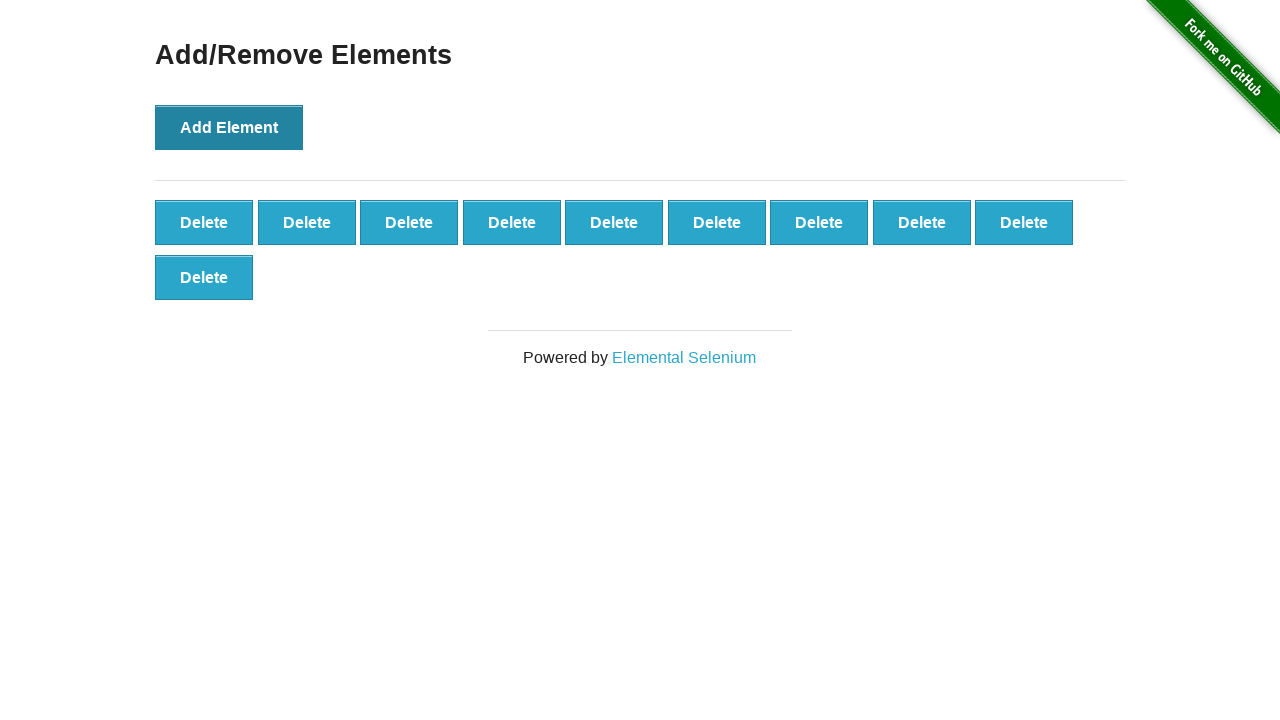

Verified that 10 Delete Element buttons are present
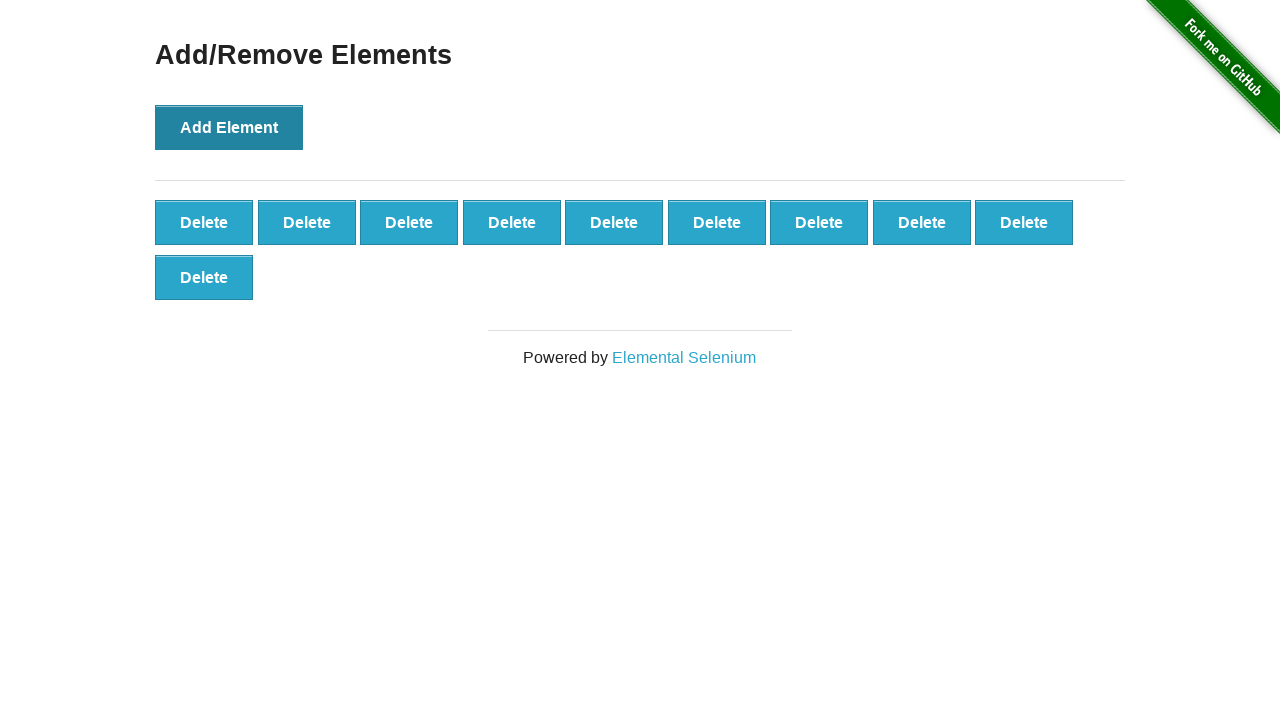

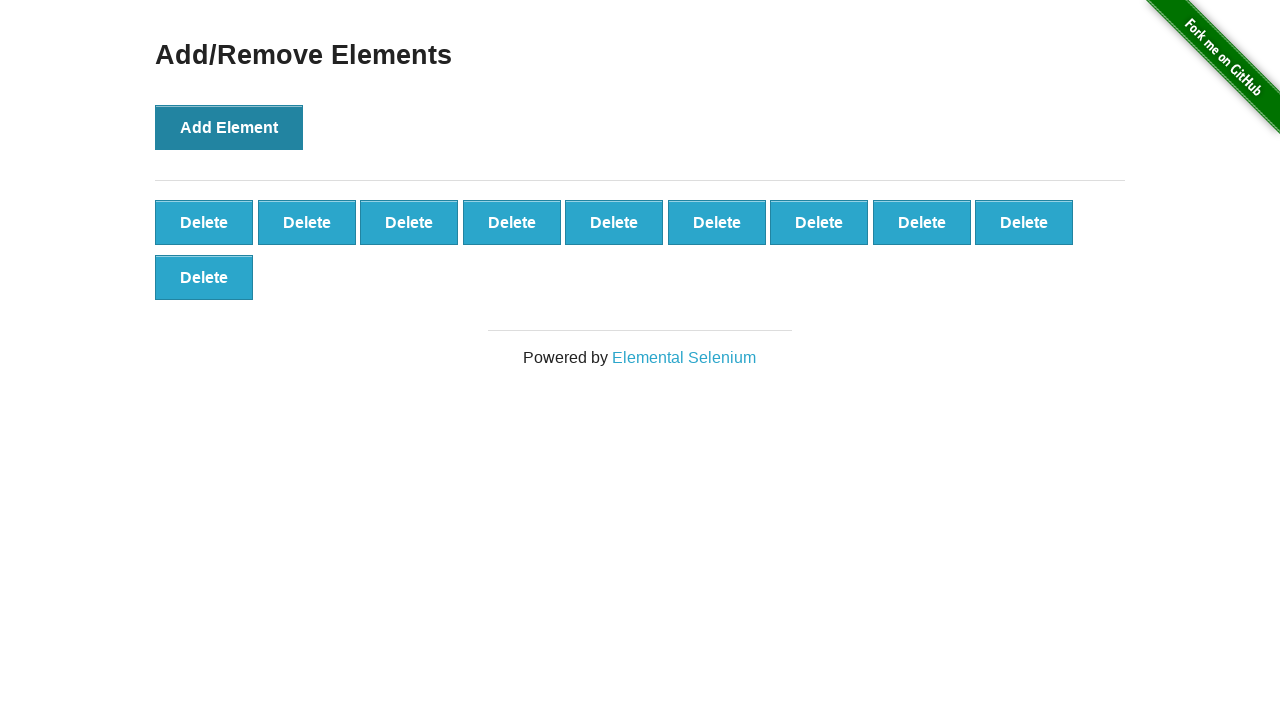